Navigates to FreeCRM website, clicks the Pricing link, and waits for the pricing page to load

Starting URL: https://classic.freecrm.com/

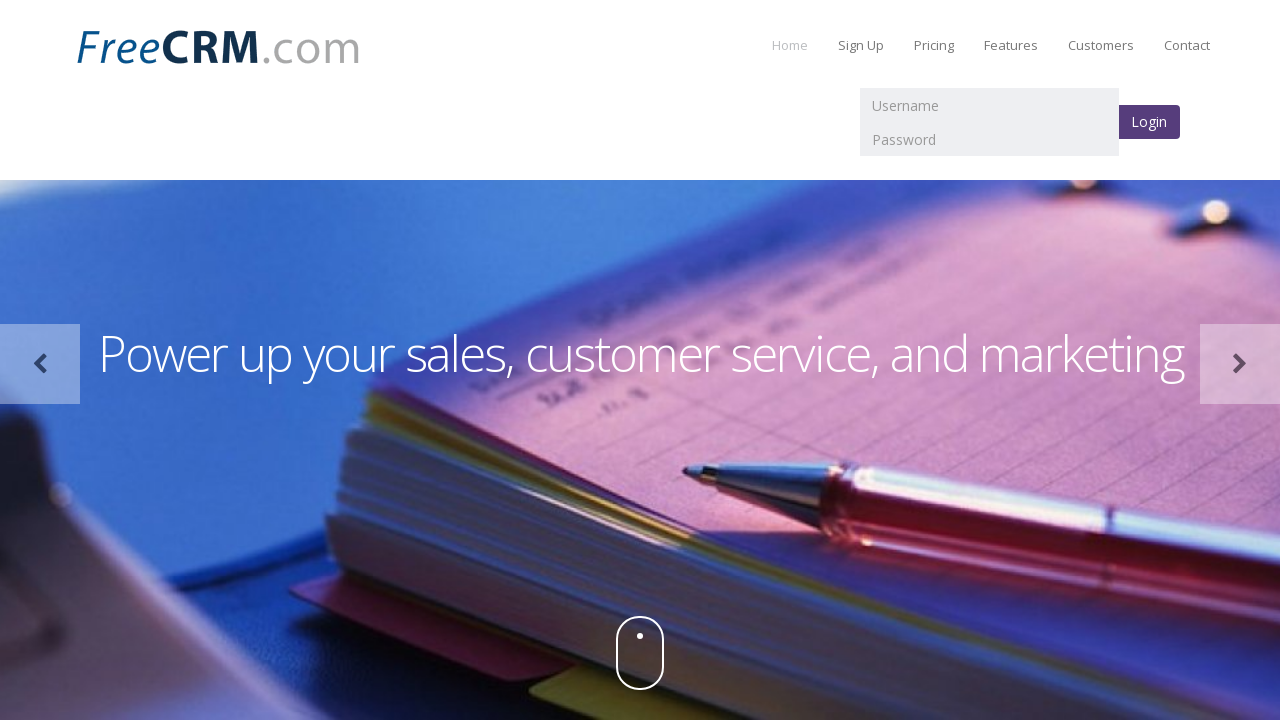

Navigated to FreeCRM website
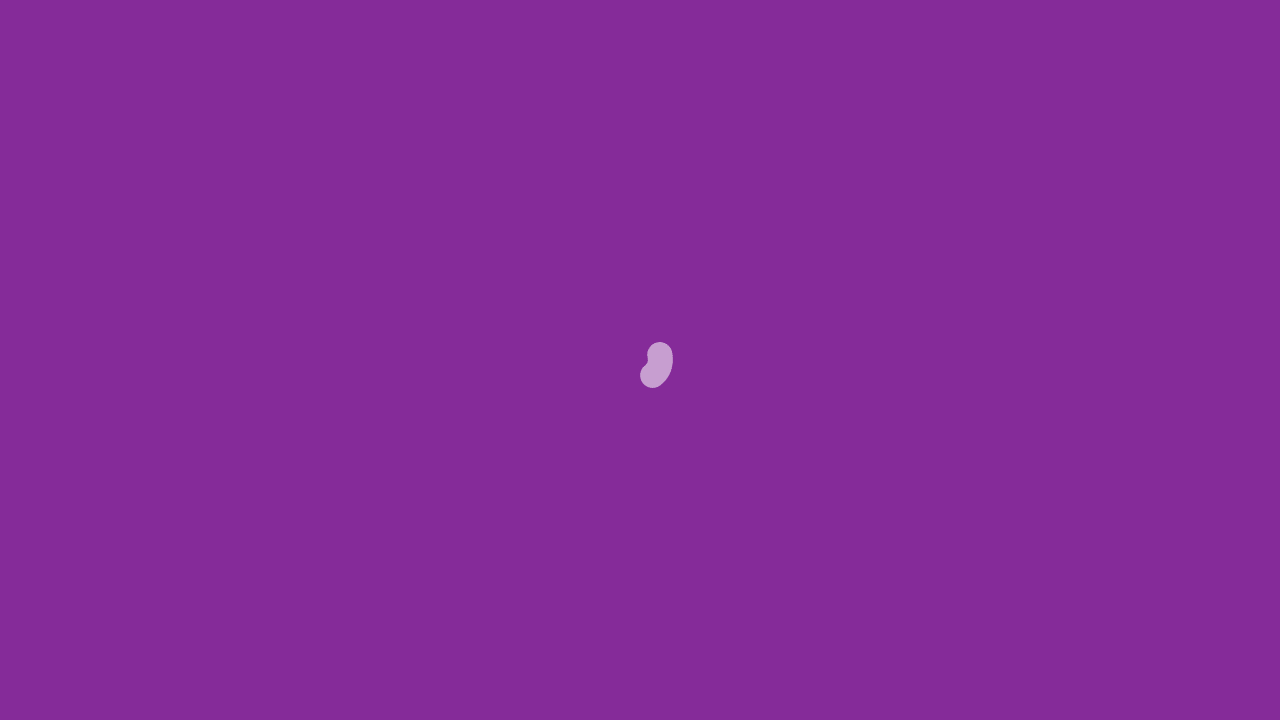

Clicked the Pricing link at (934, 45) on a:has-text('Pricing')
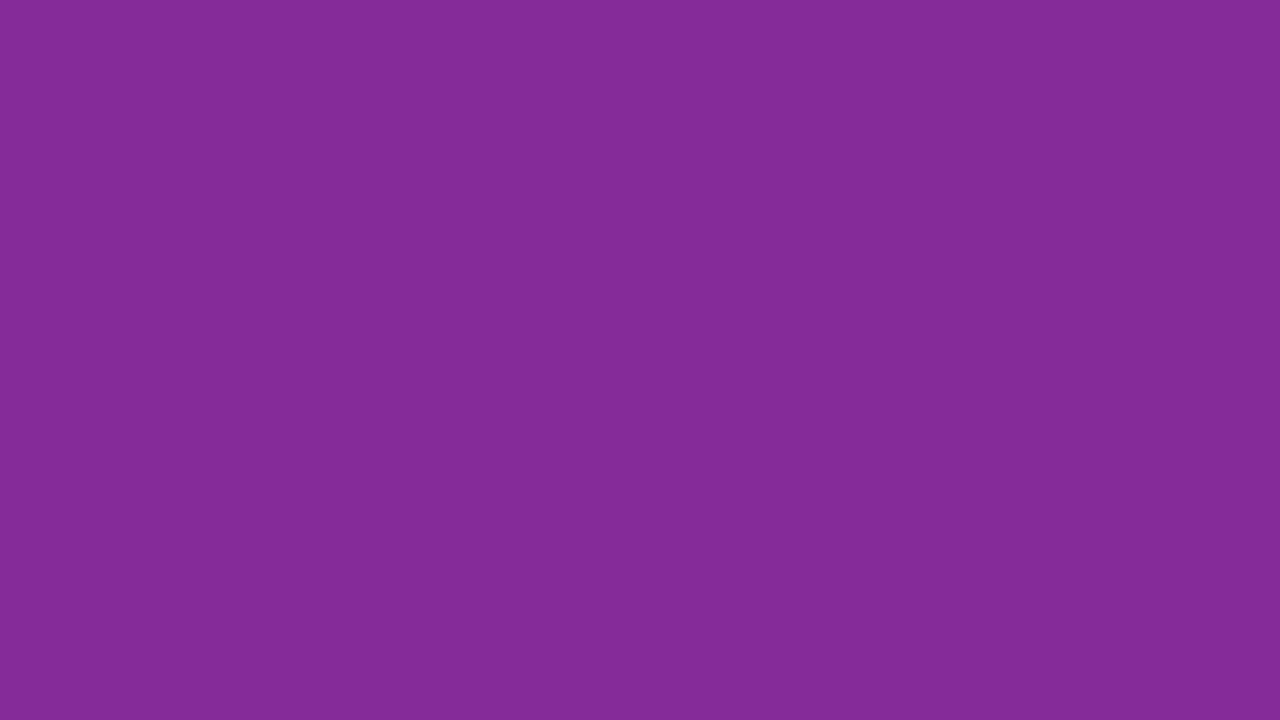

Pricing page loaded successfully
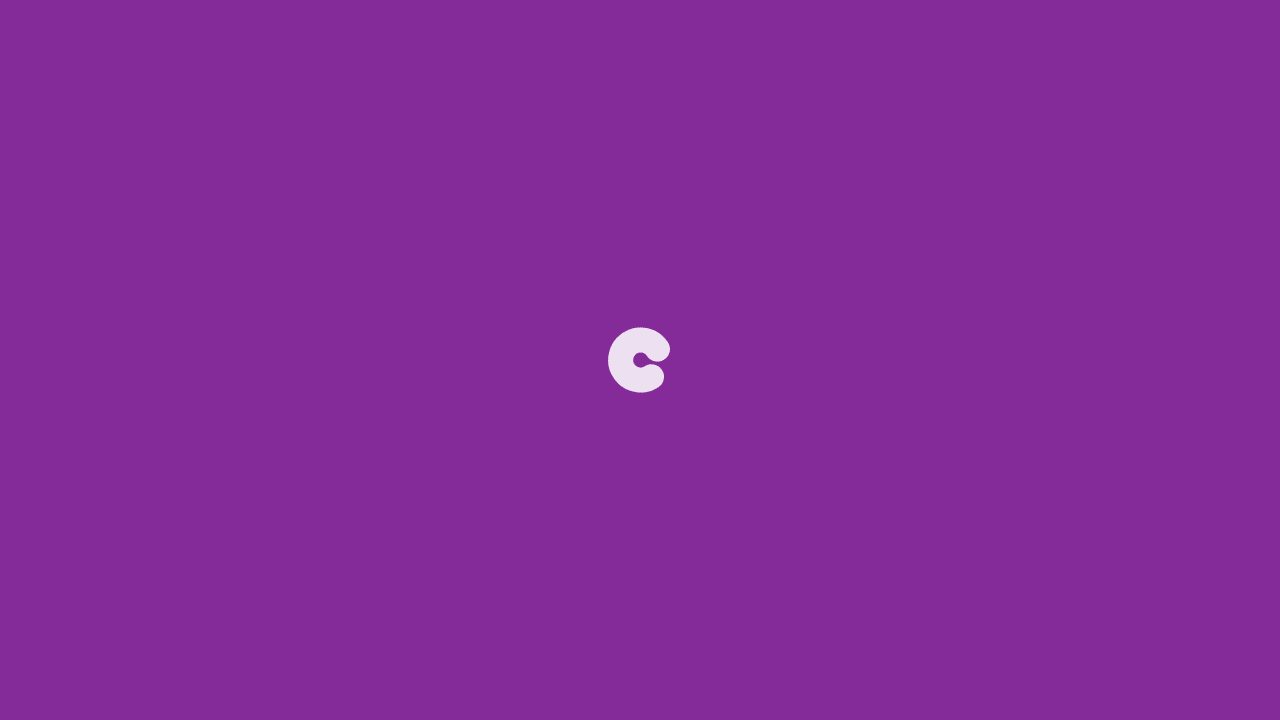

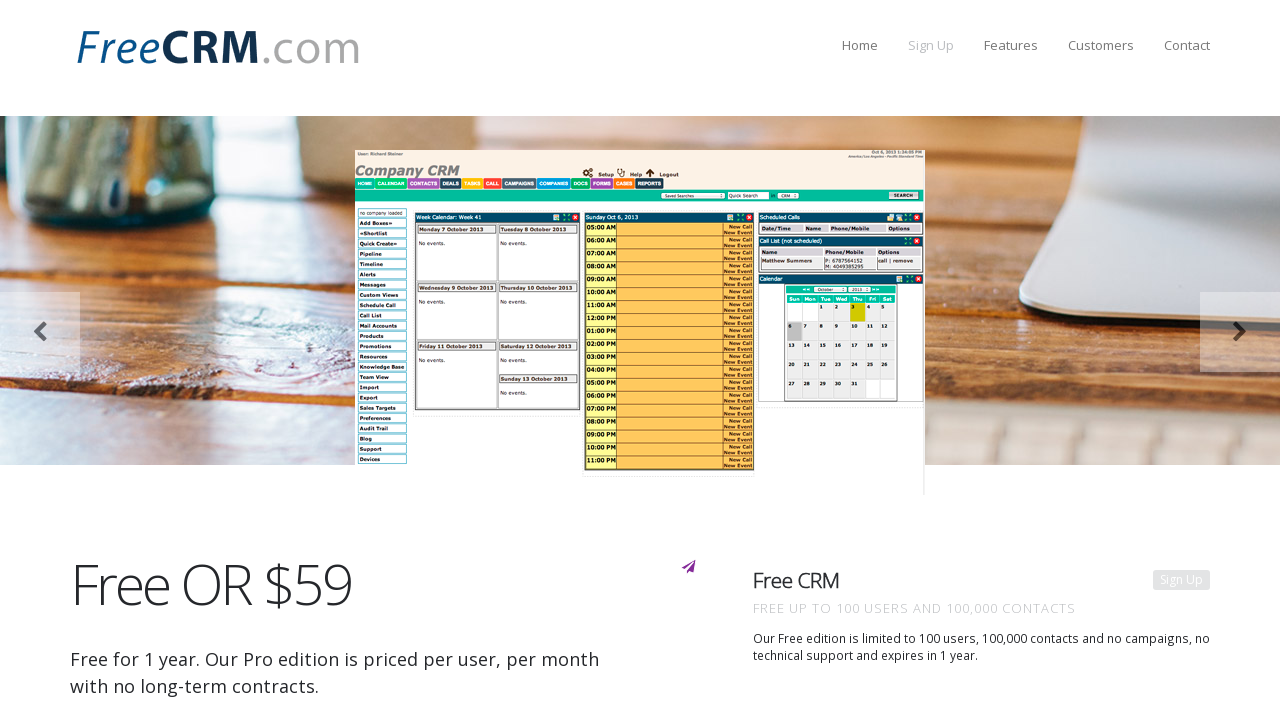